Tests jQuery UI menu navigation by clicking through nested menu items (Enabled -> Downloads -> PDF)

Starting URL: https://the-internet.herokuapp.com/jqueryui/menu#

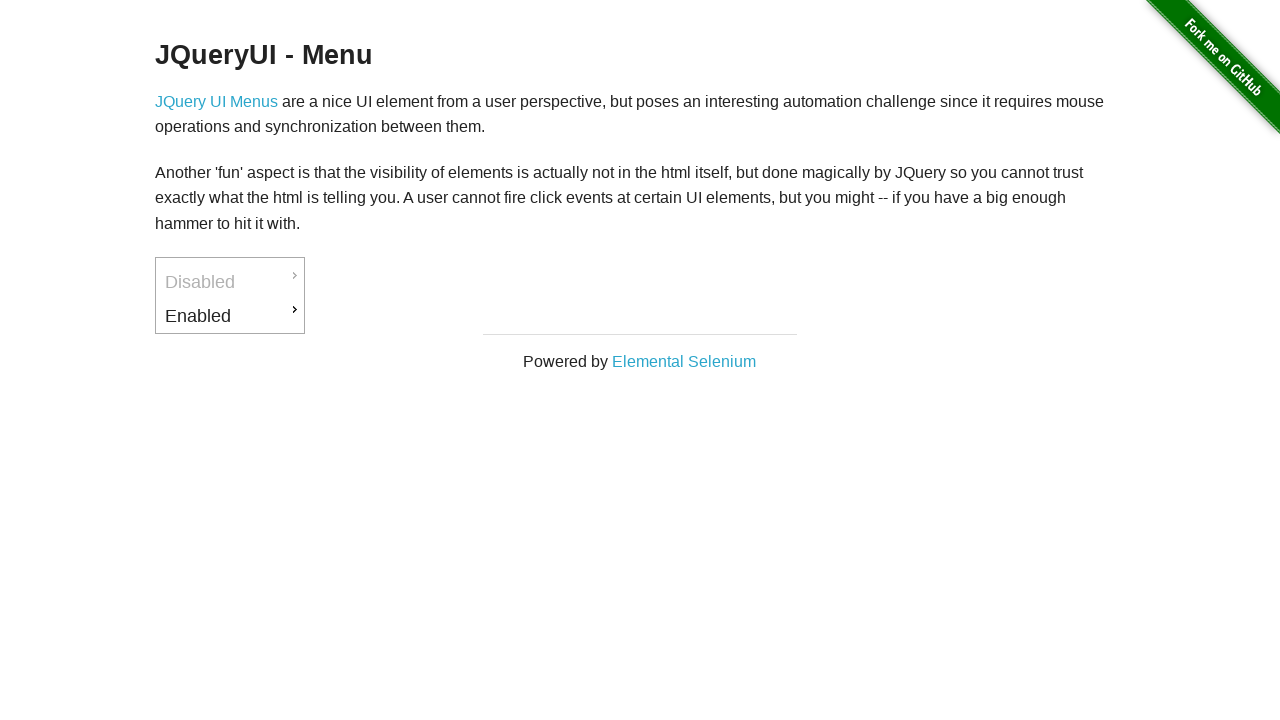

Clicked on 'Enabled' menu item at (230, 316) on a:text('Enabled')
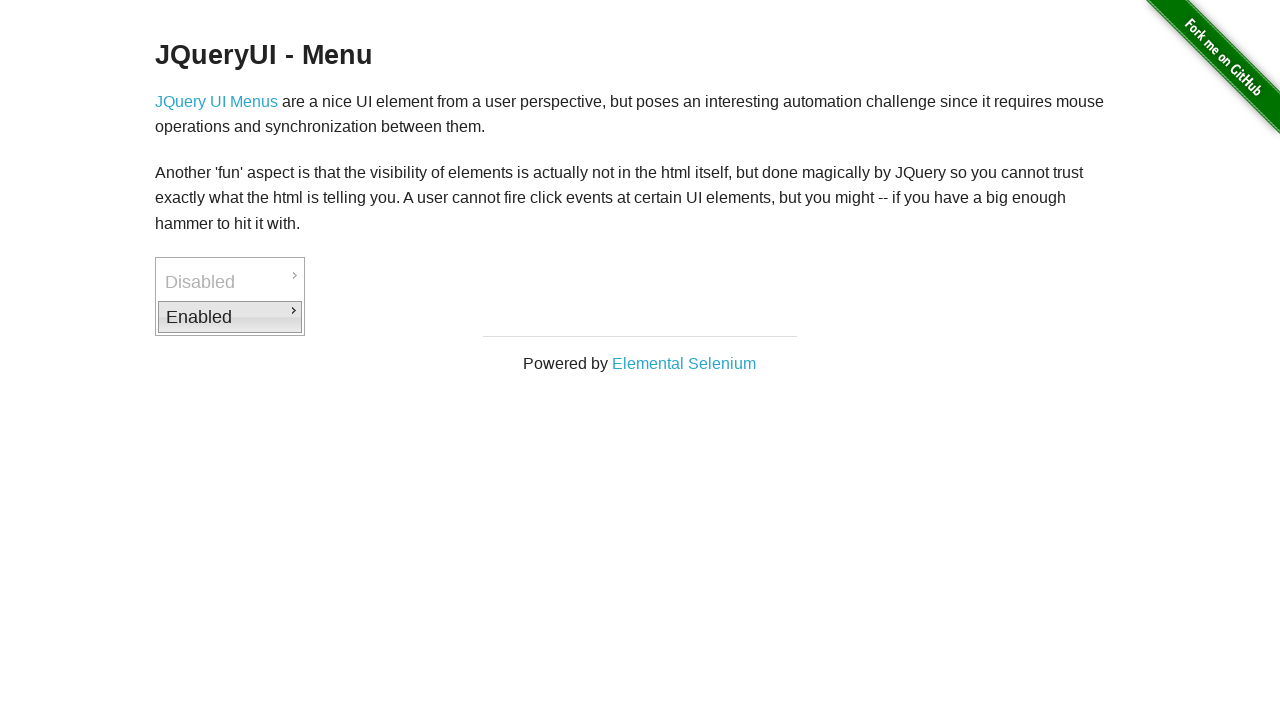

Downloads submenu appeared
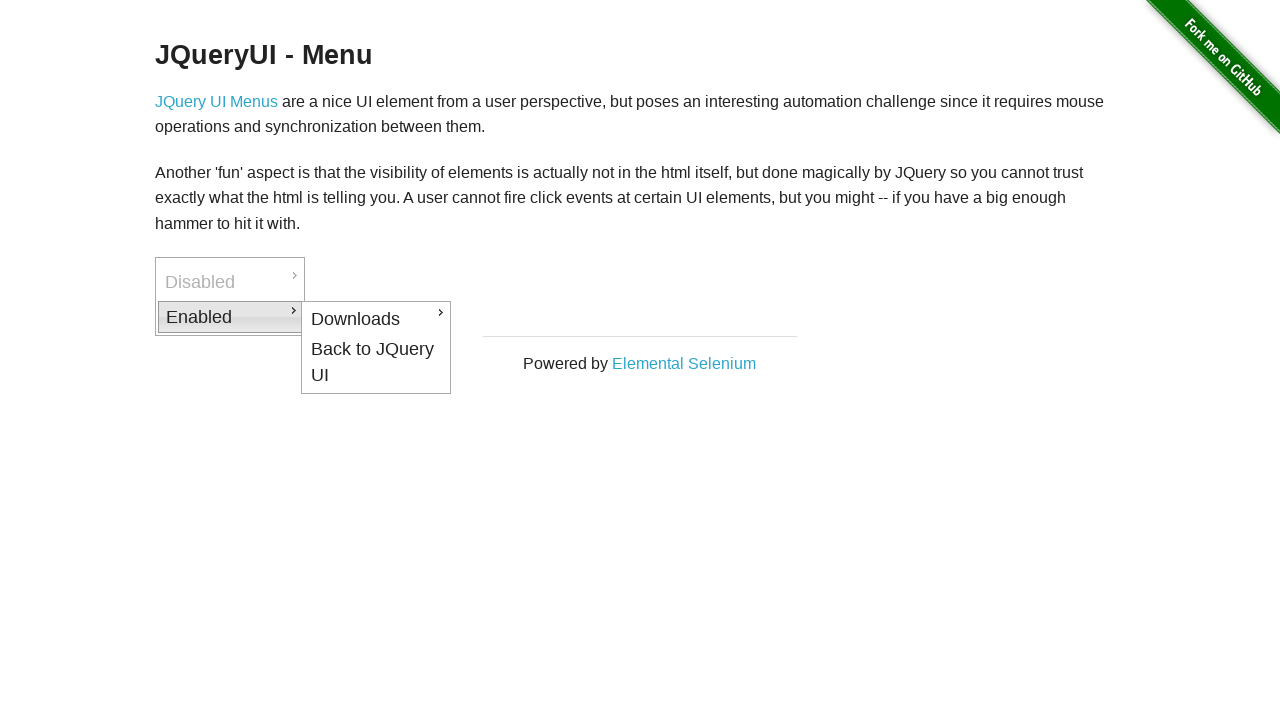

Clicked on 'Downloads' menu item at (376, 319) on #ui-id-4
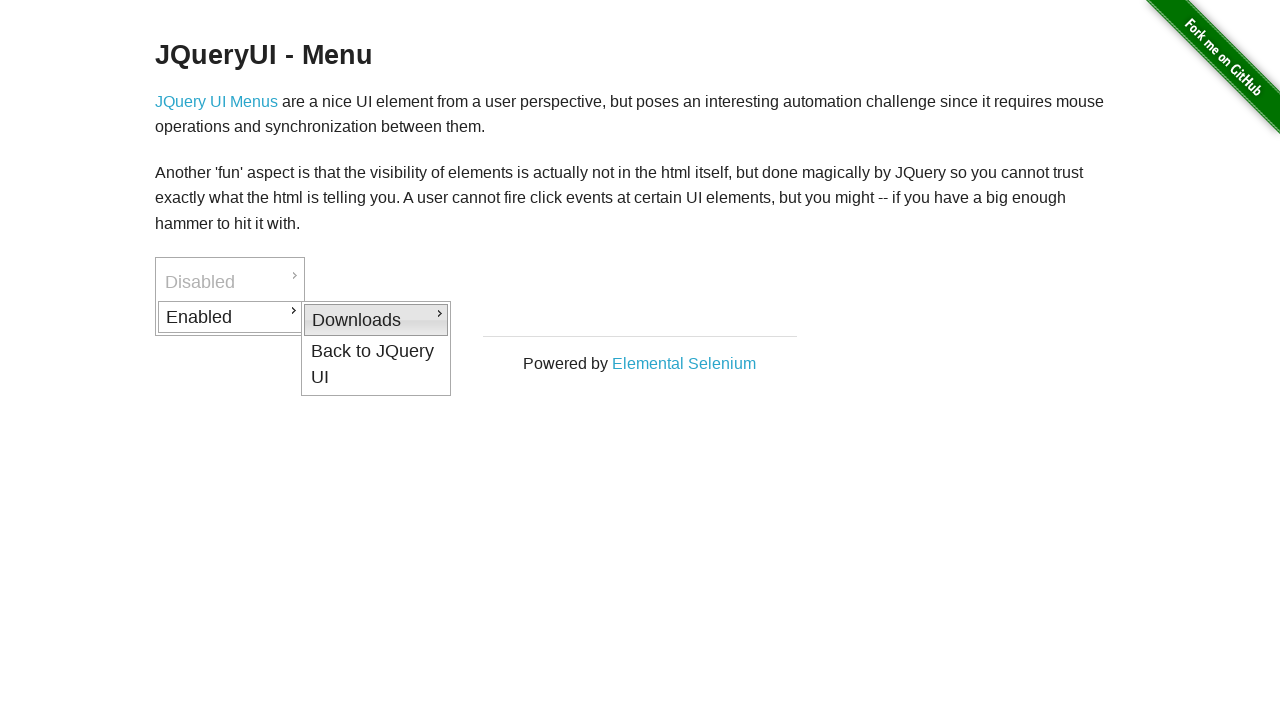

PDF download link appeared in submenu
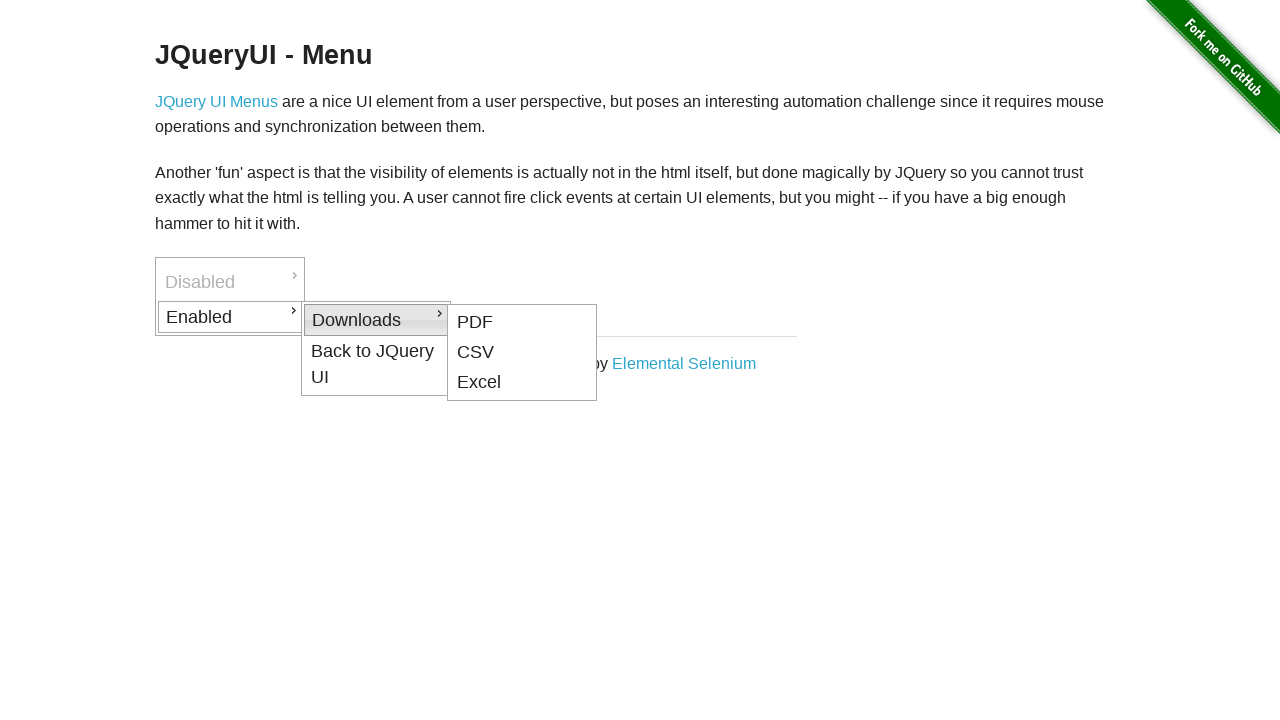

Clicked on PDF download link at (522, 322) on a[href='/download/jqueryui/menu/menu.pdf']
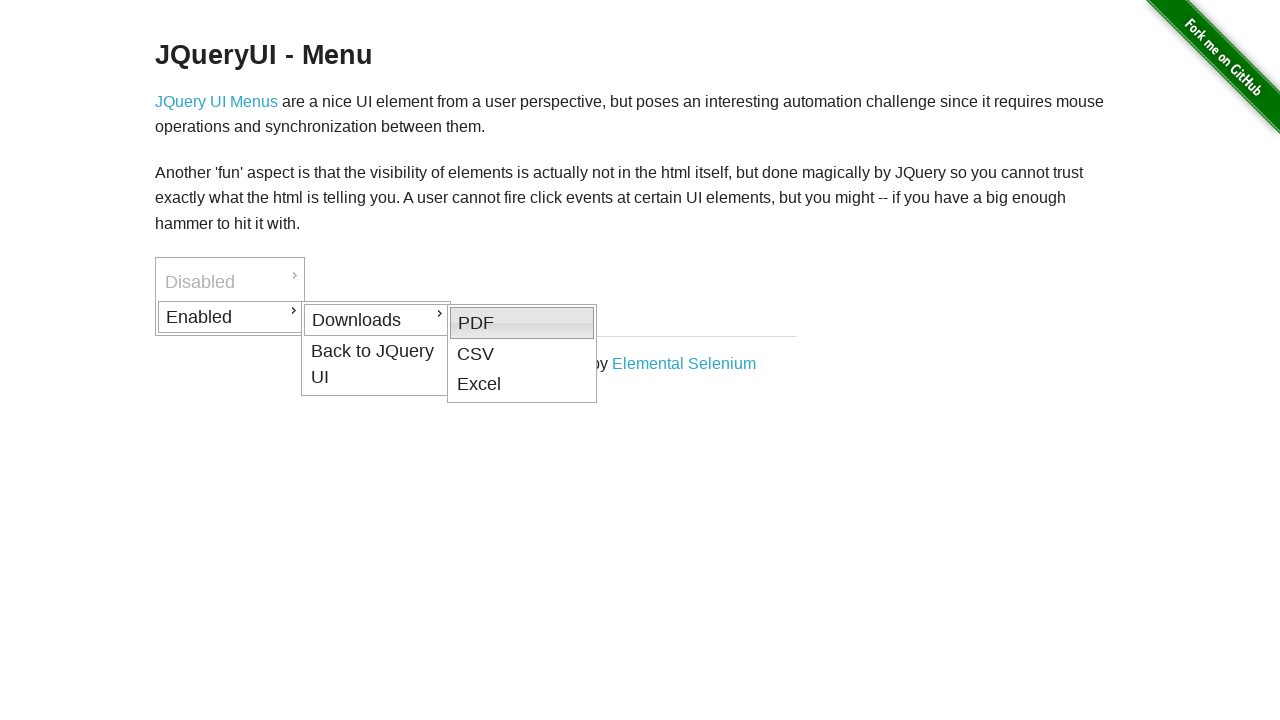

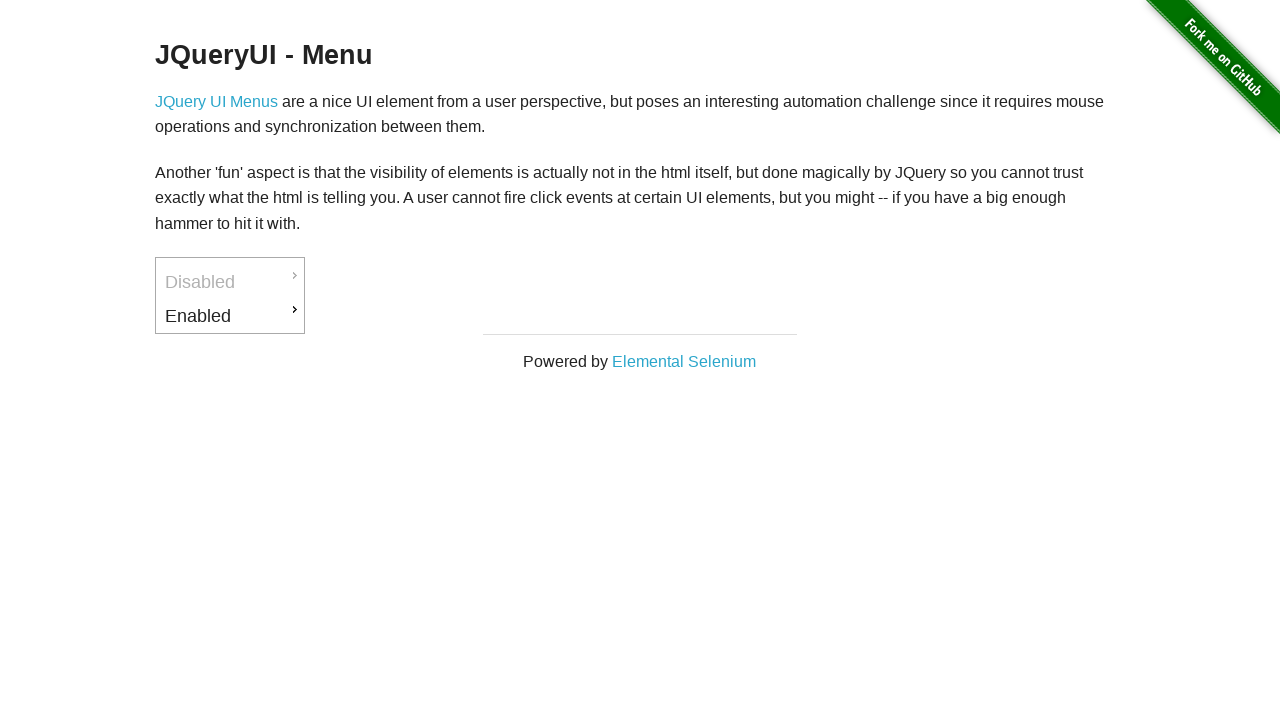